Finds and prints the username of an employee whose first name is "Abhishek" from a dynamic table

Starting URL: http://automationbykrishna.com

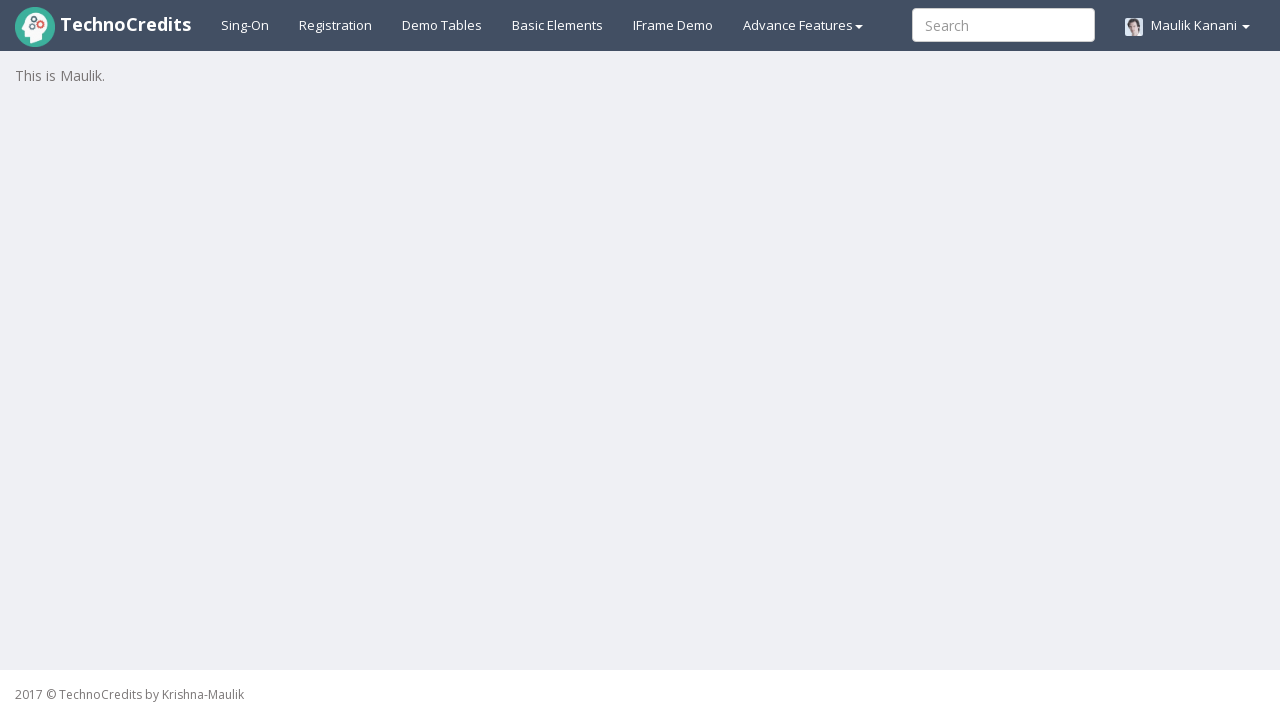

Clicked on Demotable Tab at (442, 25) on xpath=//a[@id='demotable']
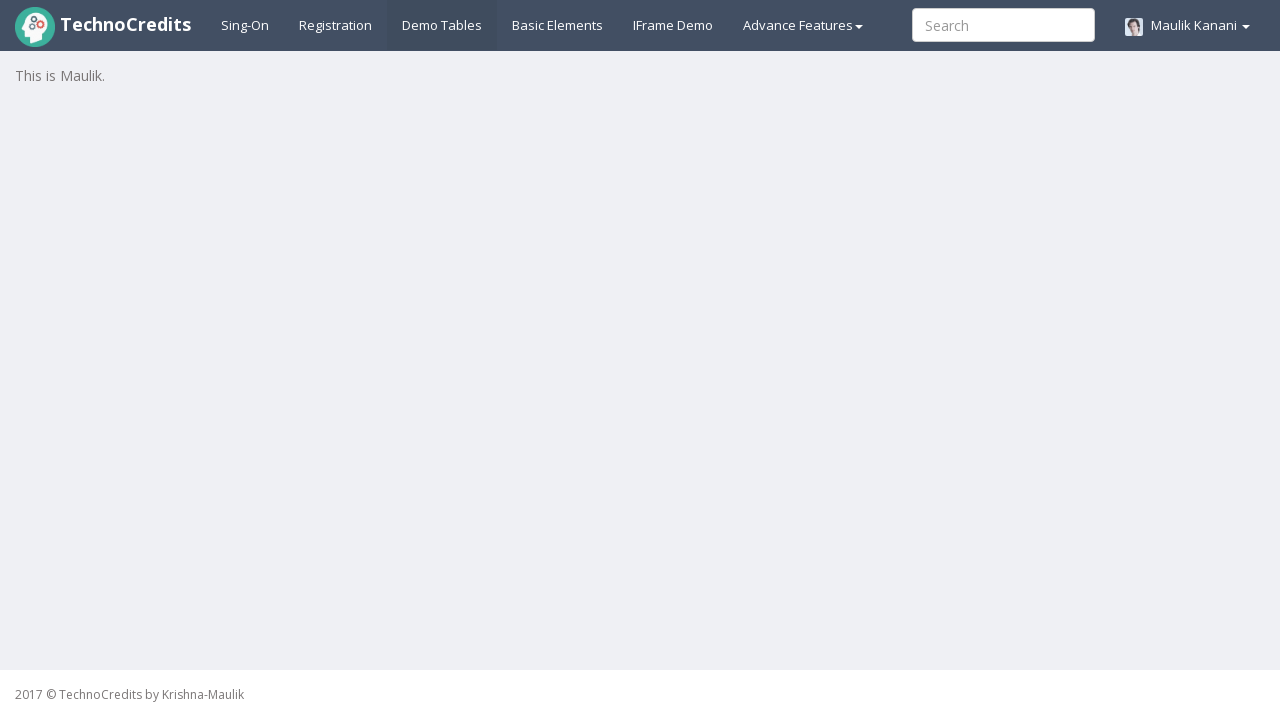

Table with id 'table1' loaded
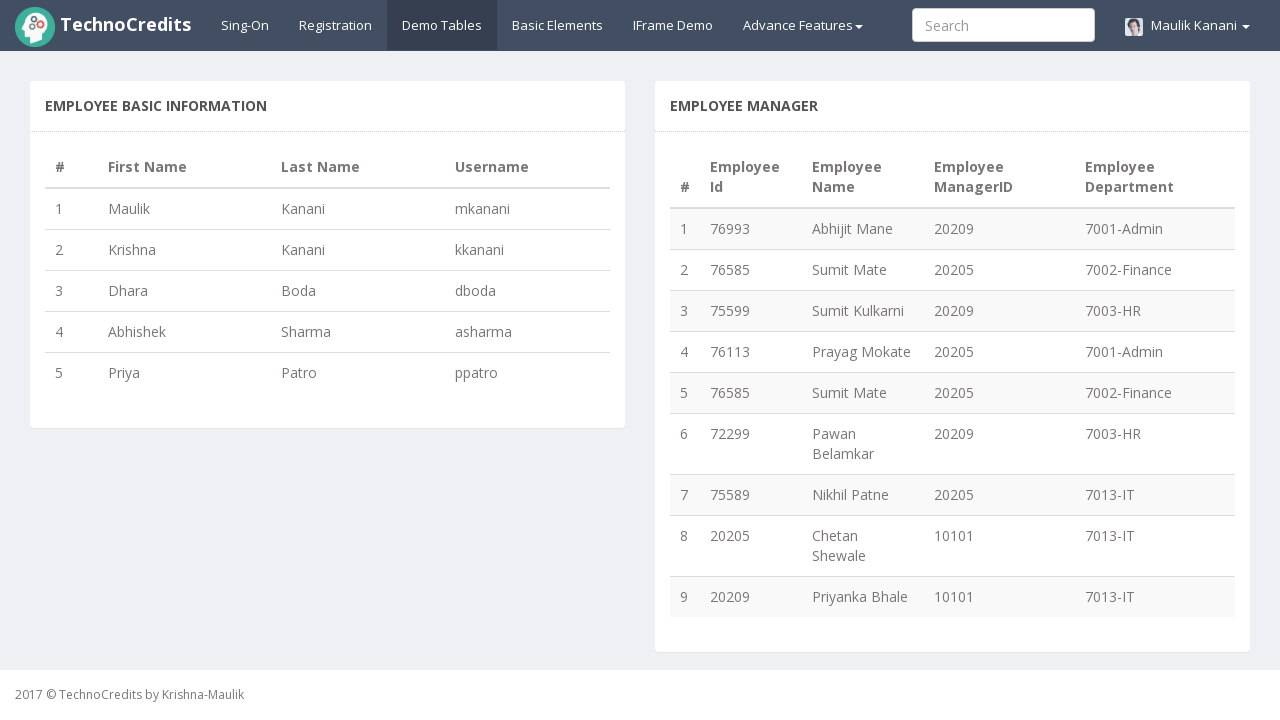

Found 5 rows in the employee table
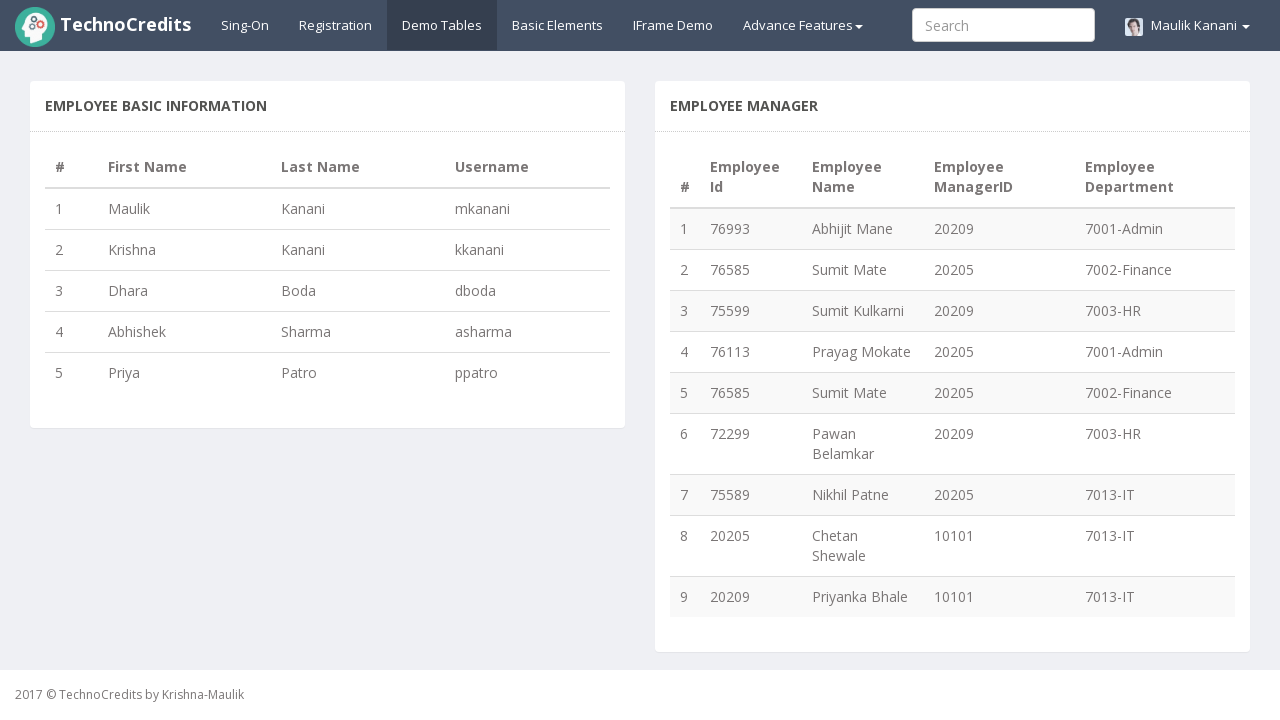

Retrieved first name from row 1: Maulik
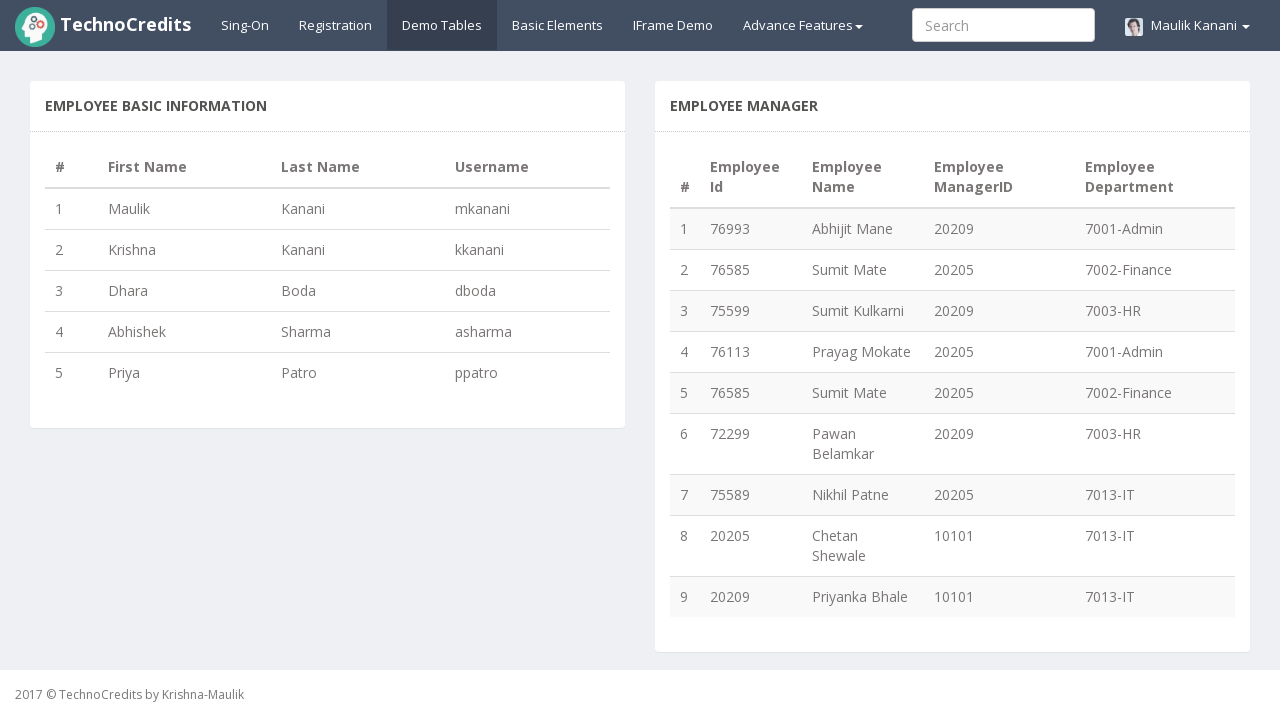

Retrieved first name from row 2: Krishna
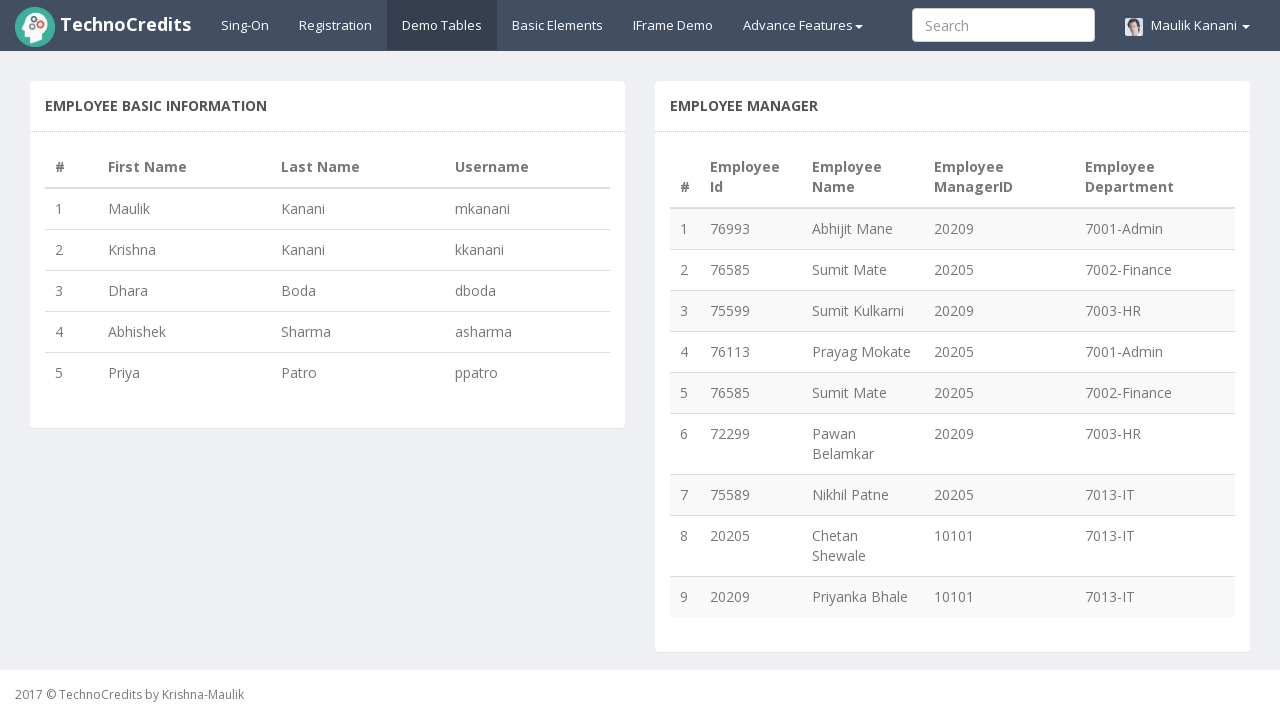

Retrieved first name from row 3: Dhara
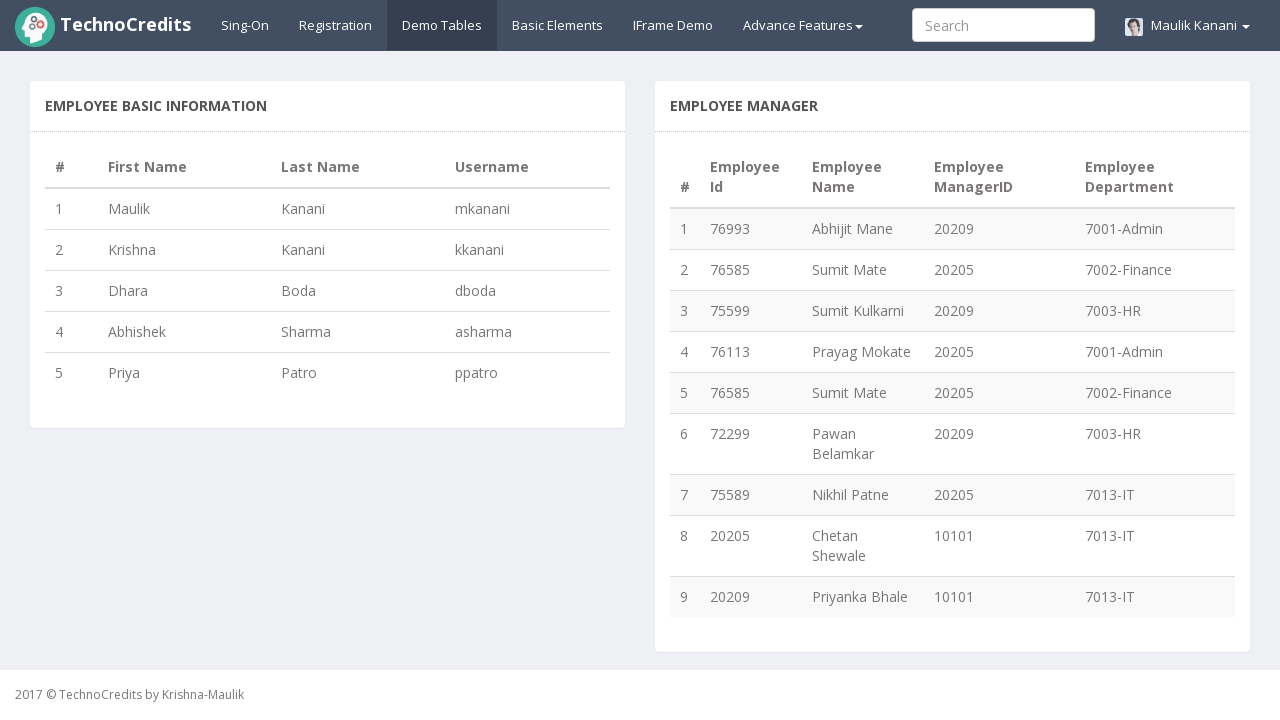

Retrieved first name from row 4: Abhishek
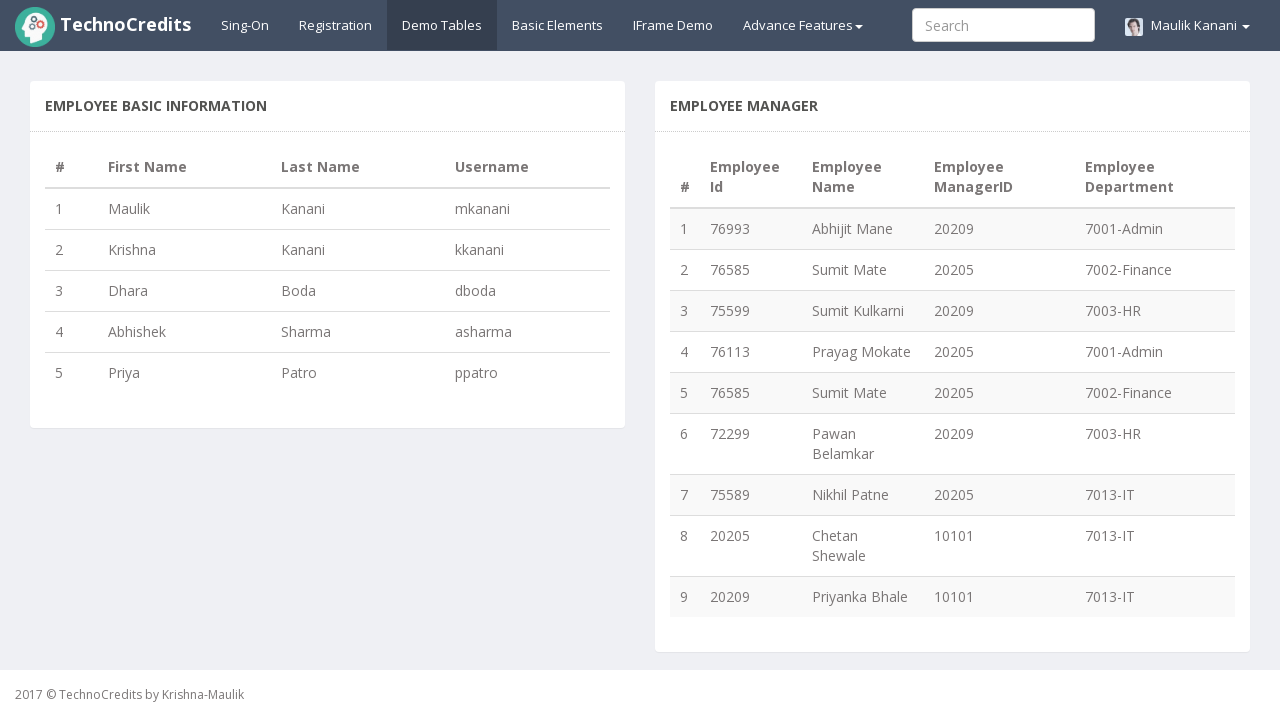

Found Abhishek in row 4, retrieved username: asharma
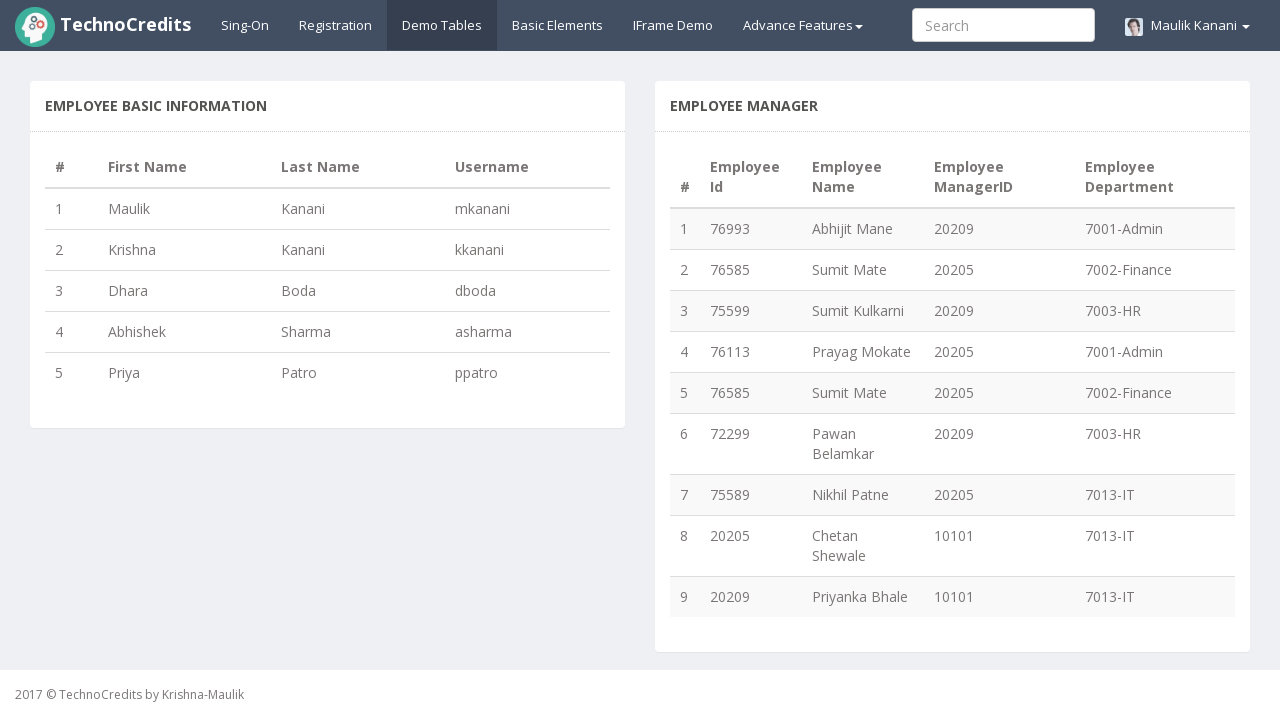

Username matches expected value 'asharma' - Test PASSED
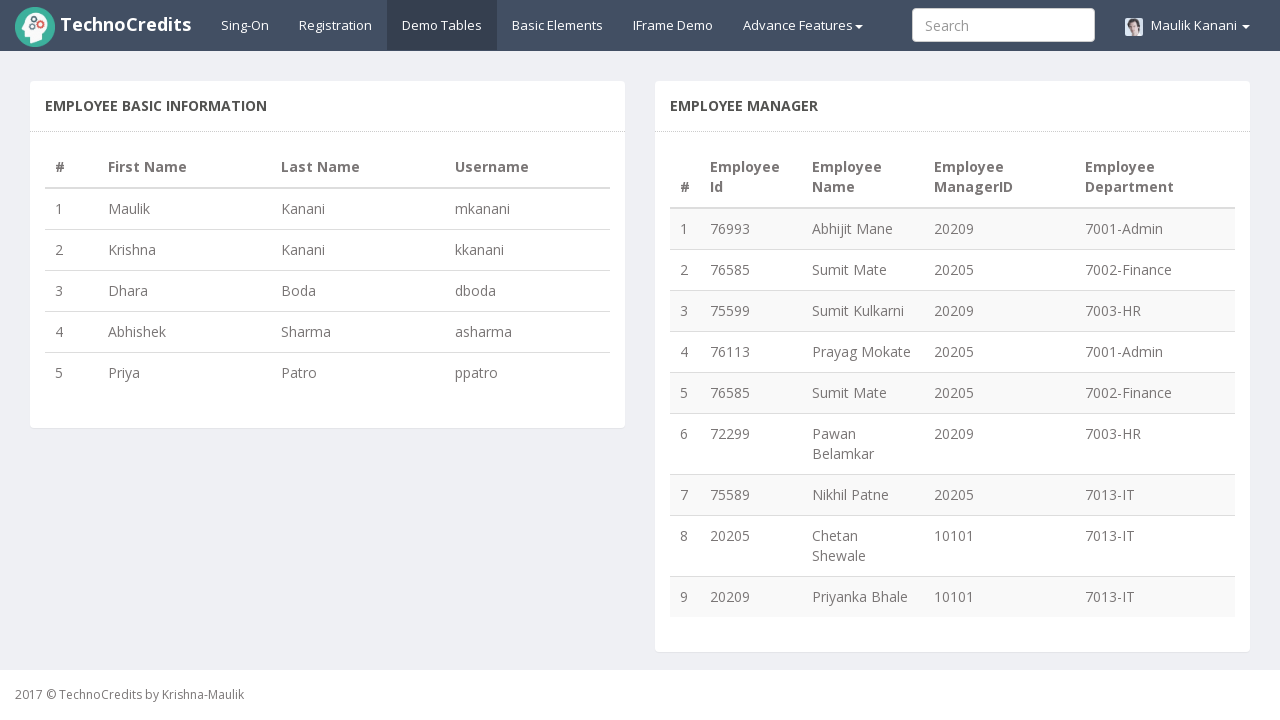

Retrieved first name from row 5: Priya
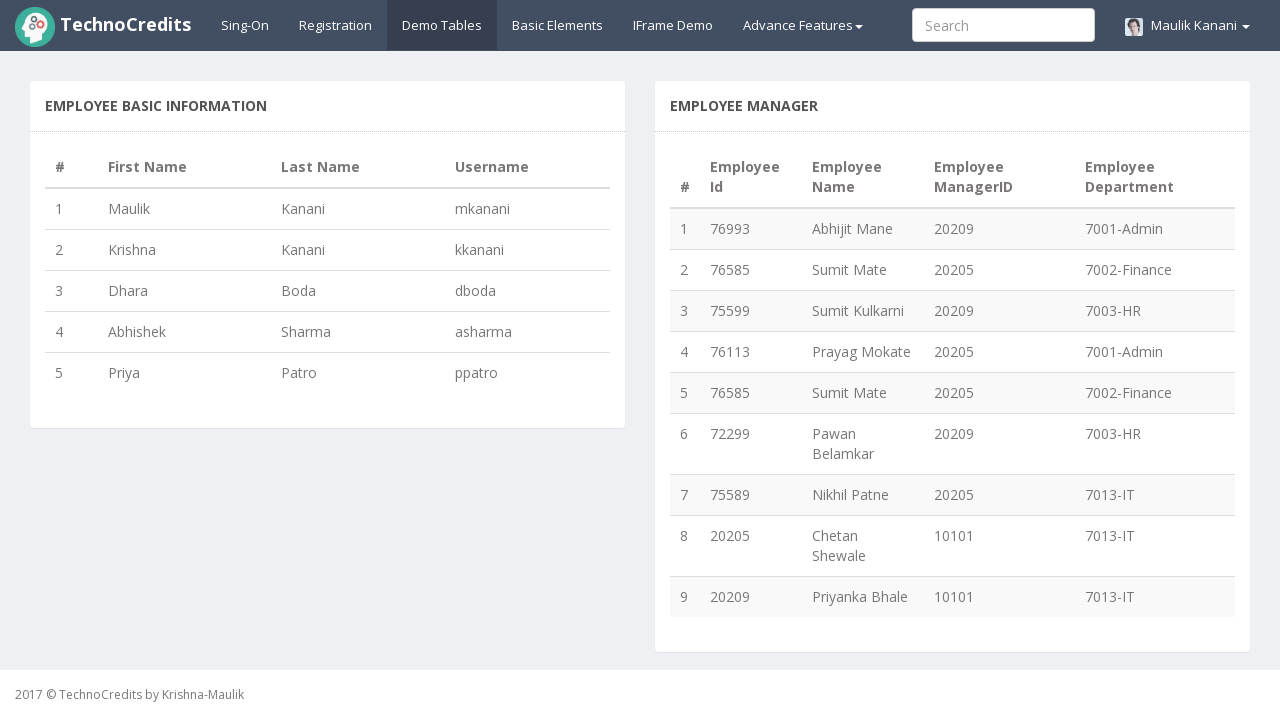

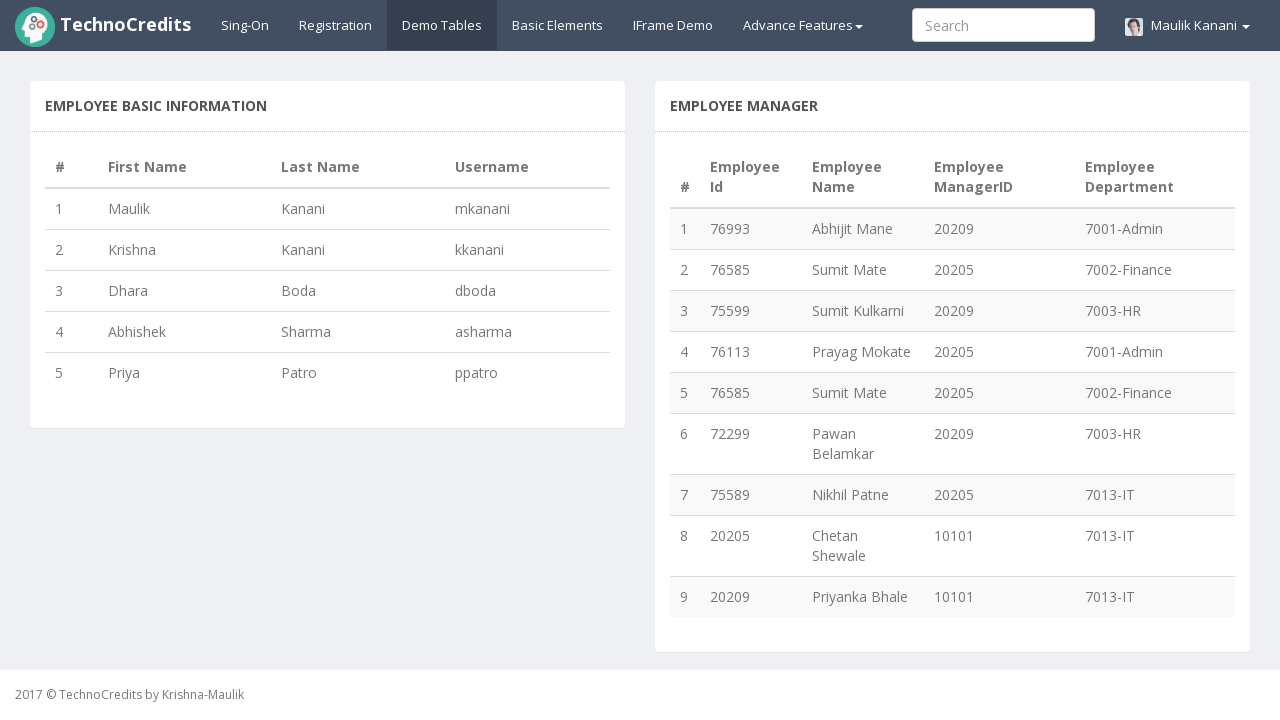